Tests HTML select dropdown functionality by verifying options and selecting a value within an iframe on w3schools tryit editor.

Starting URL: https://www.w3schools.com/tags/tryit.asp?filename=tryhtml_select

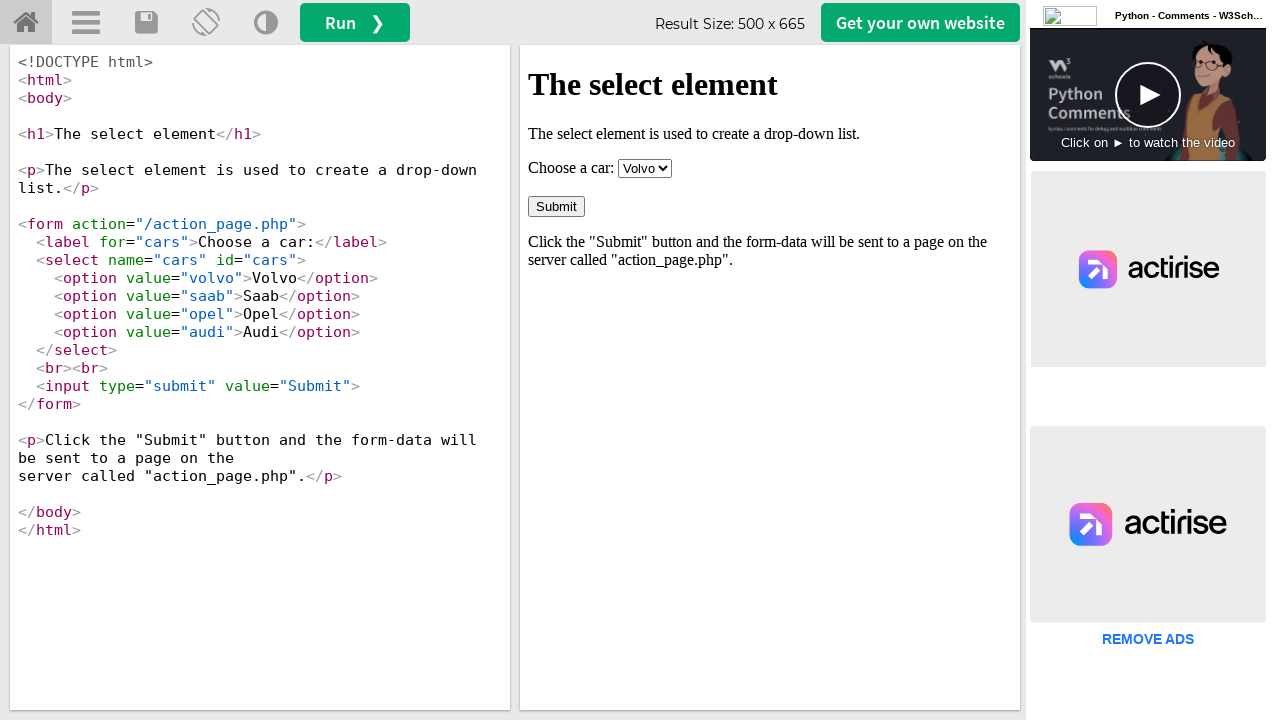

Waited for iframe #iframeResult to become visible
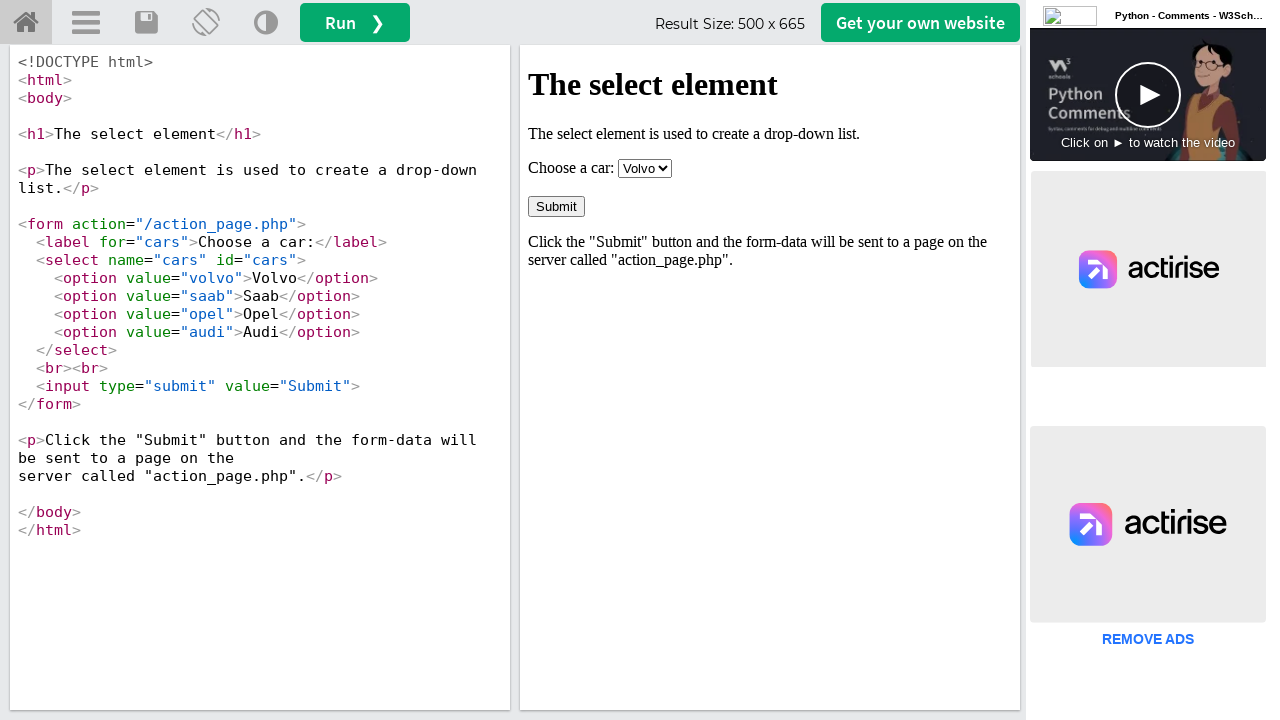

Located iframe #iframeResult
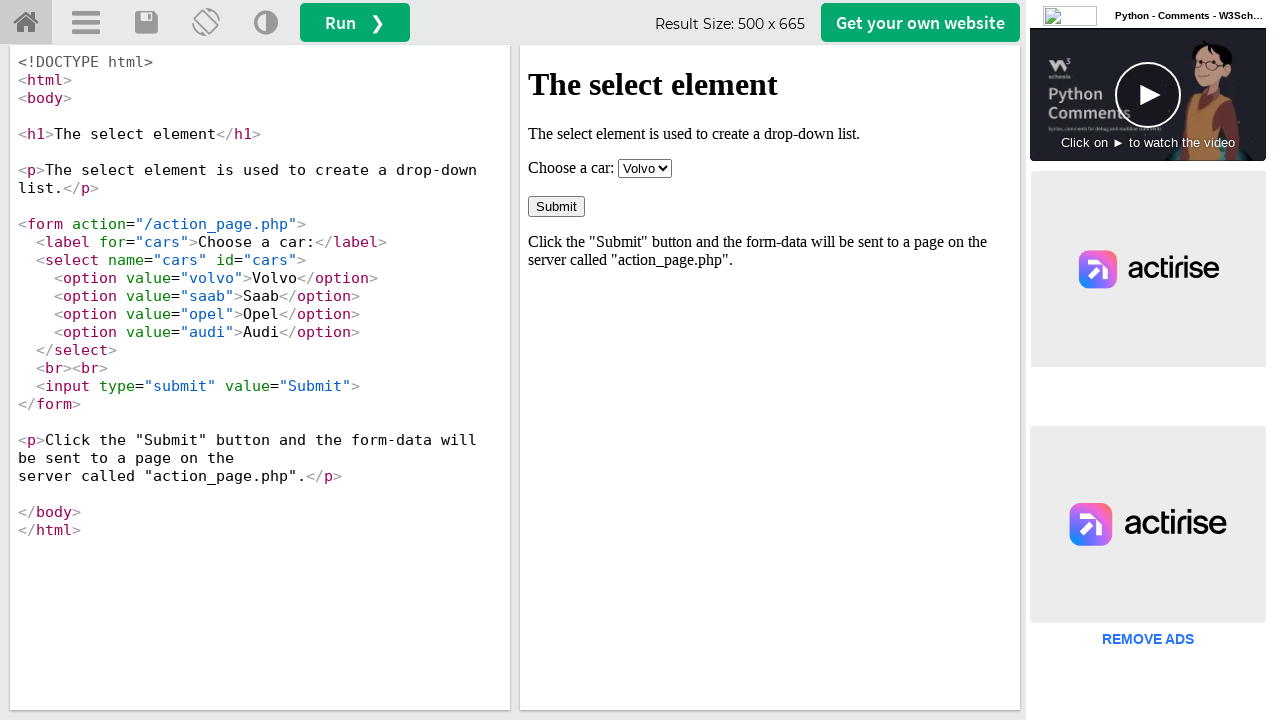

Waited for select element #cars inside iframe to become visible
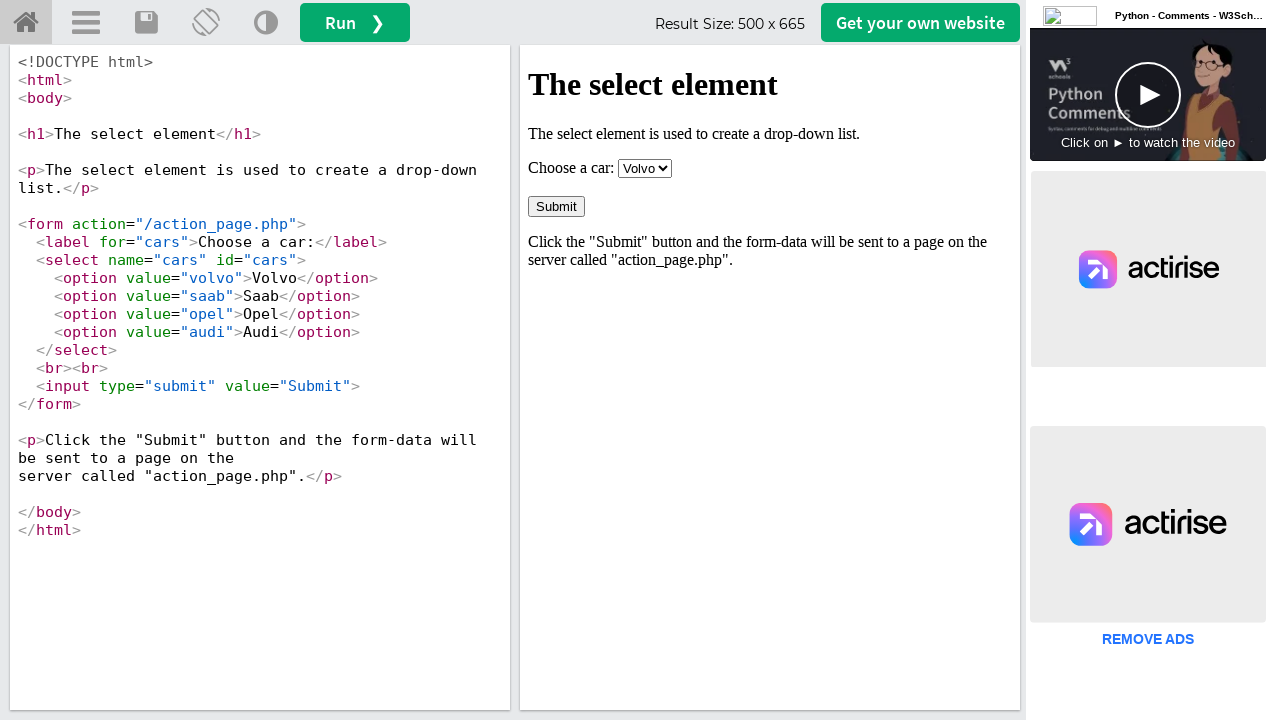

Retrieved all option elements from select #cars
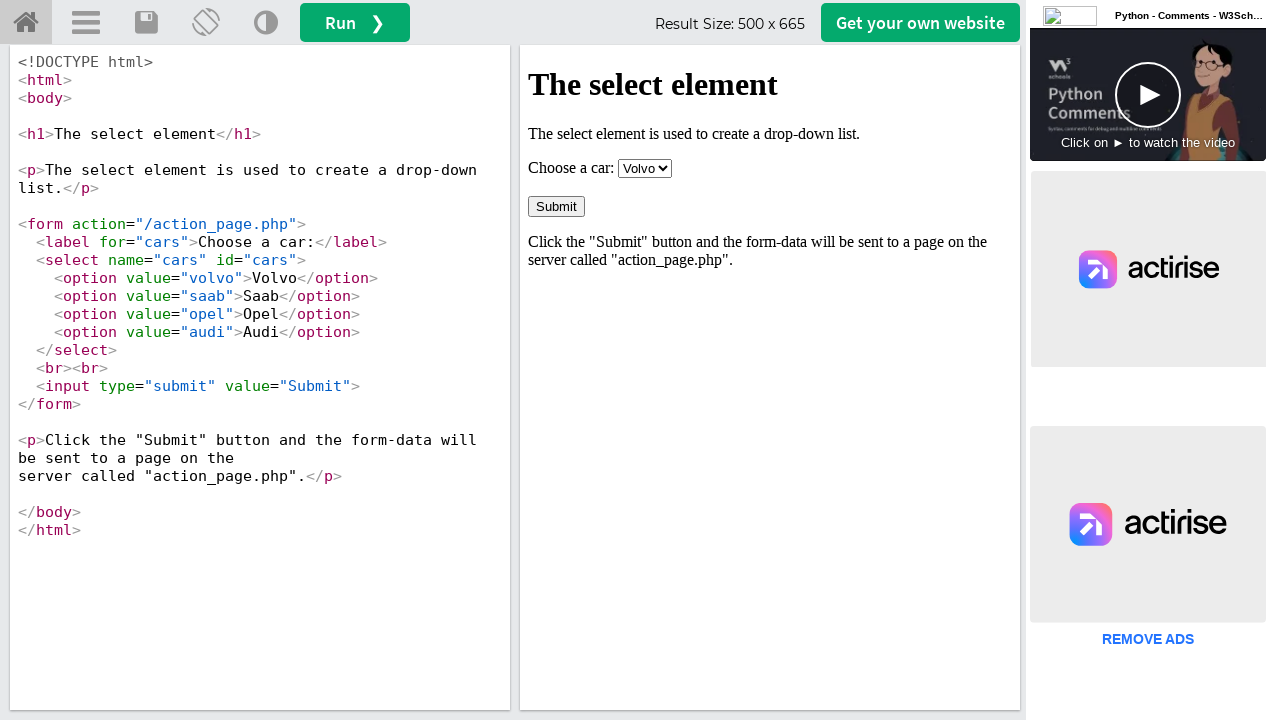

Verified that select #cars has exactly 4 options
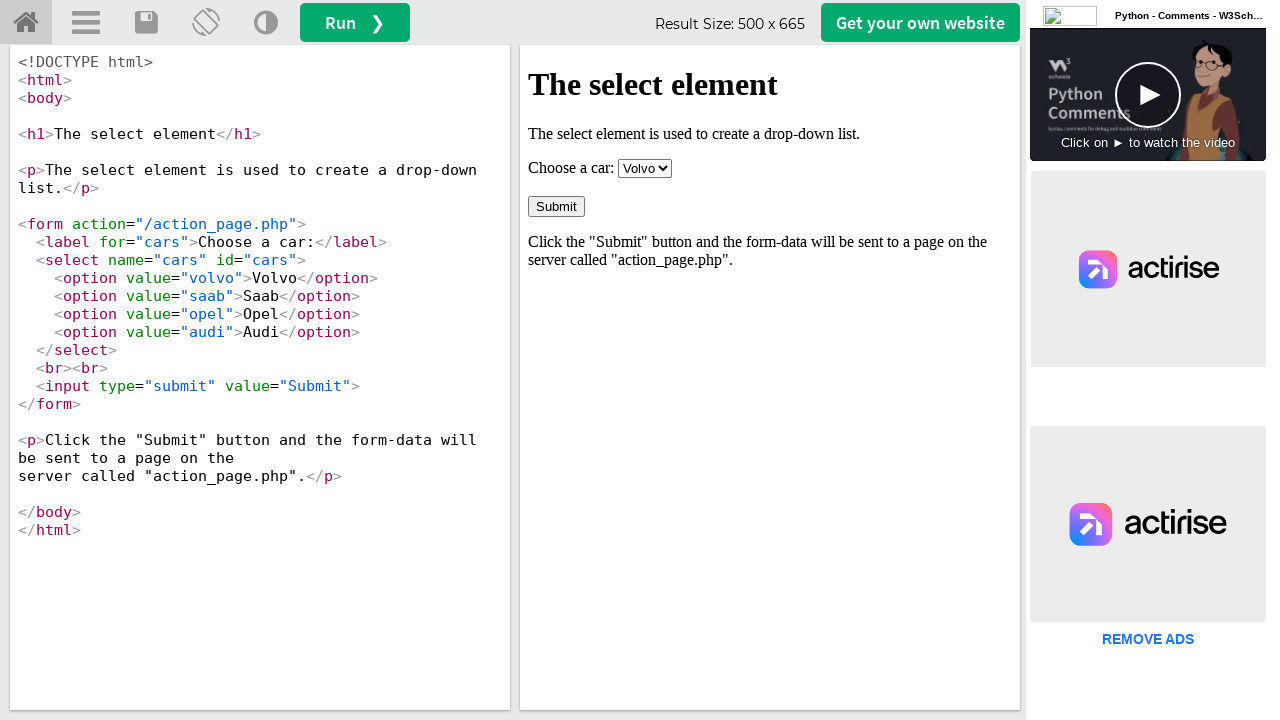

Verified that option 0 contains text 'Volvo'
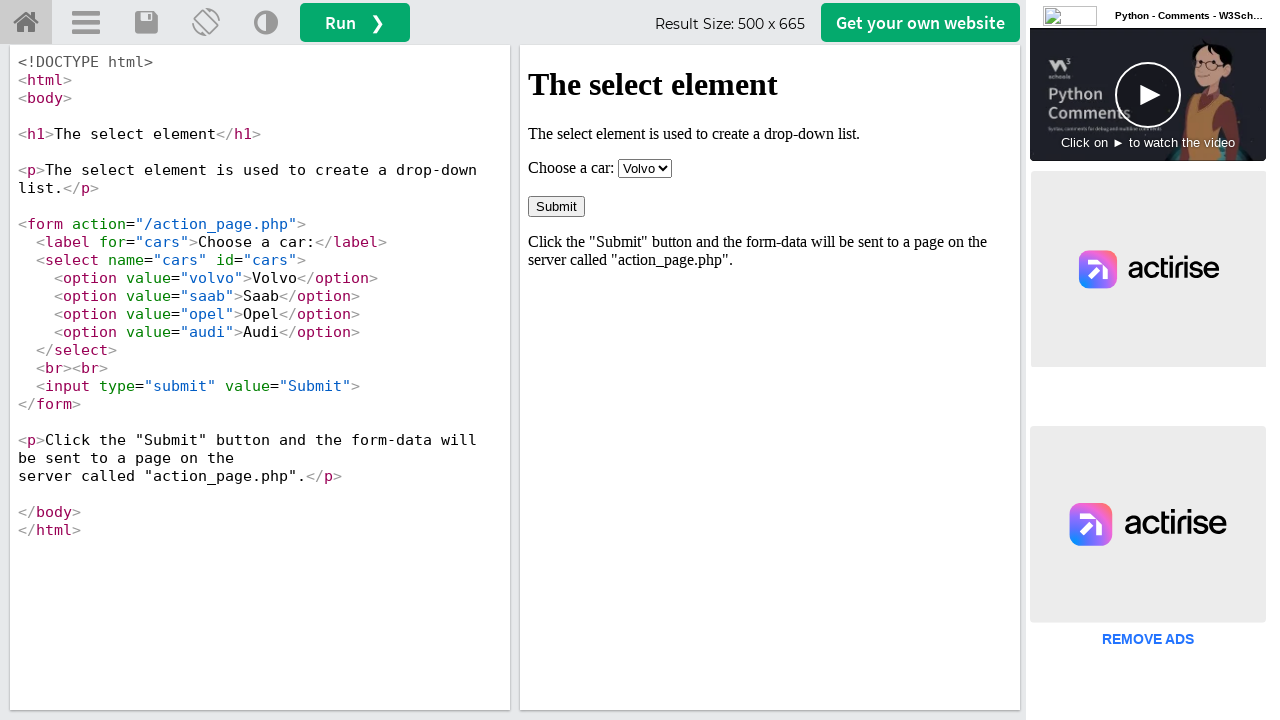

Verified that option 1 contains text 'Saab'
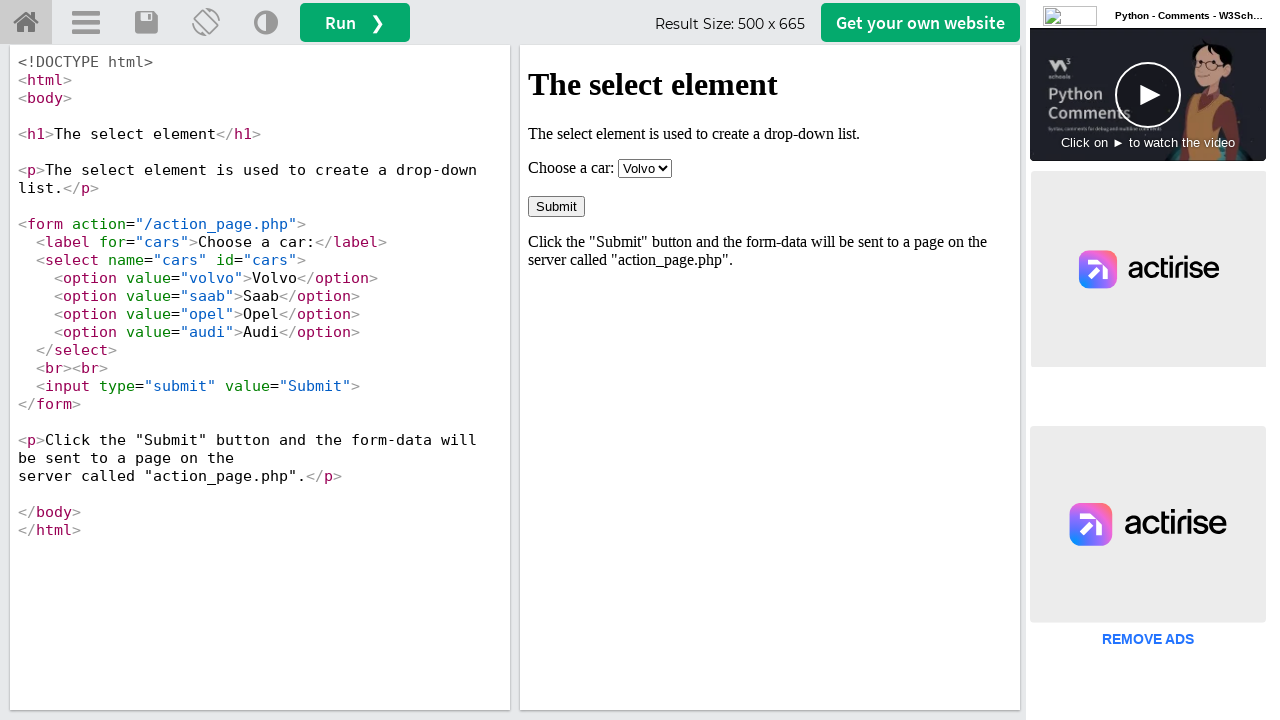

Verified that option 2 contains text 'Opel'
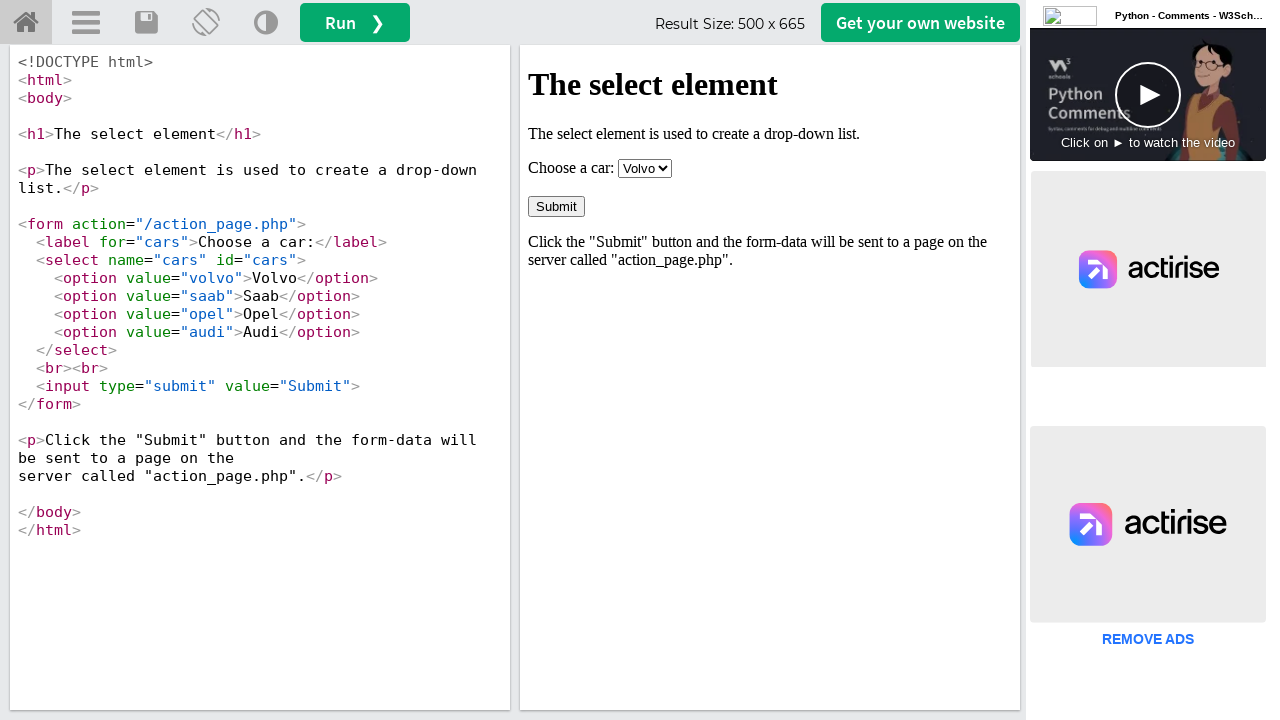

Verified that option 3 contains text 'Audi'
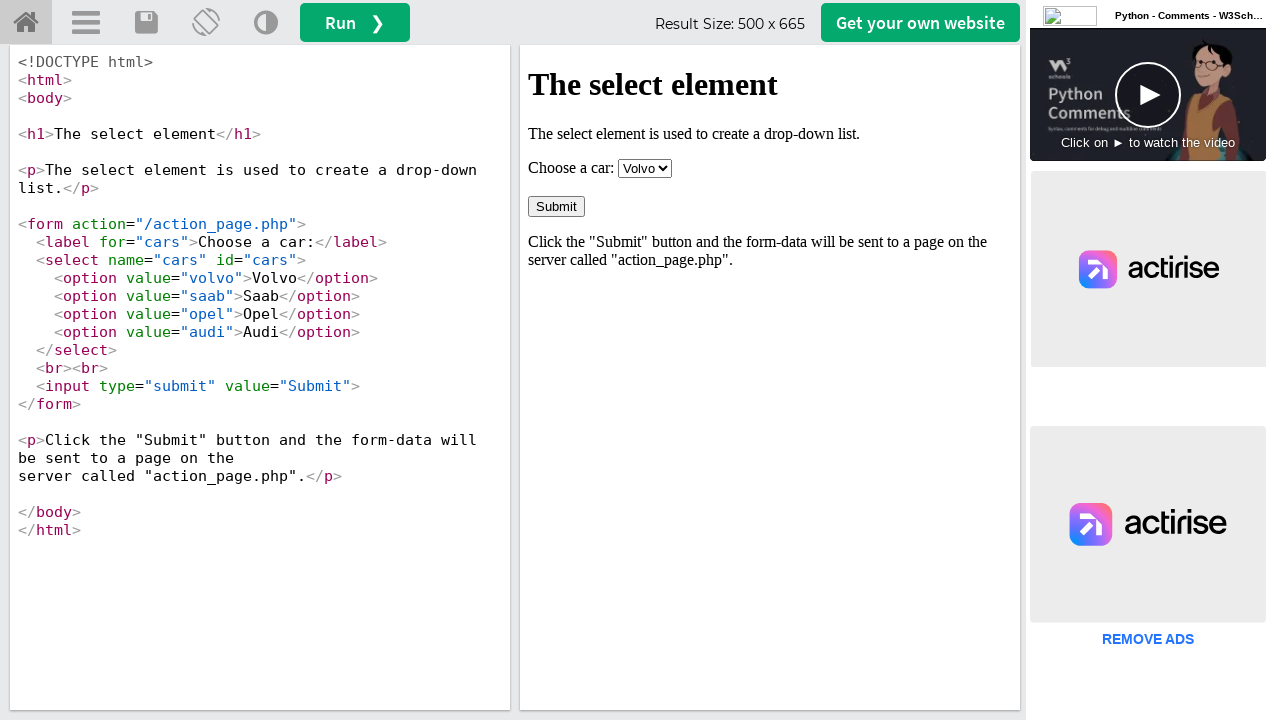

Selected option at index 3 ('Audi') from select #cars on #iframeResult >> internal:control=enter-frame >> #cars
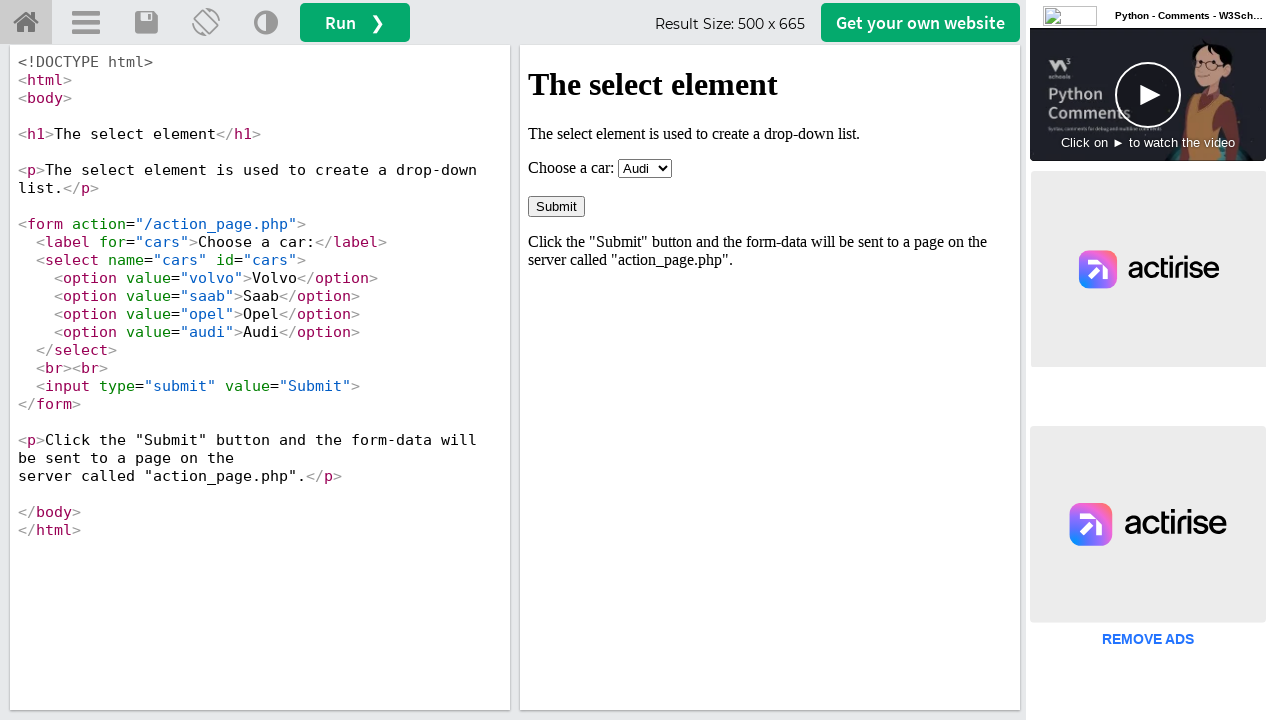

Retrieved the currently selected value from select #cars
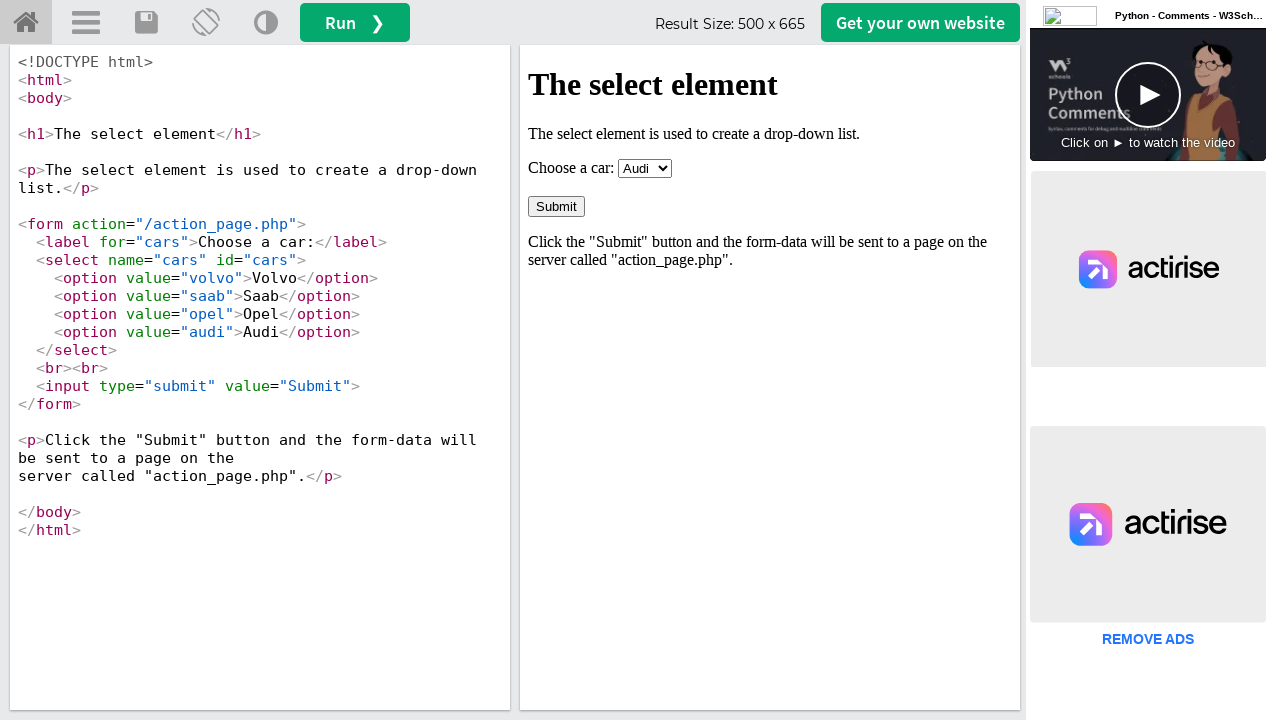

Verified that the selected value is 'audi'
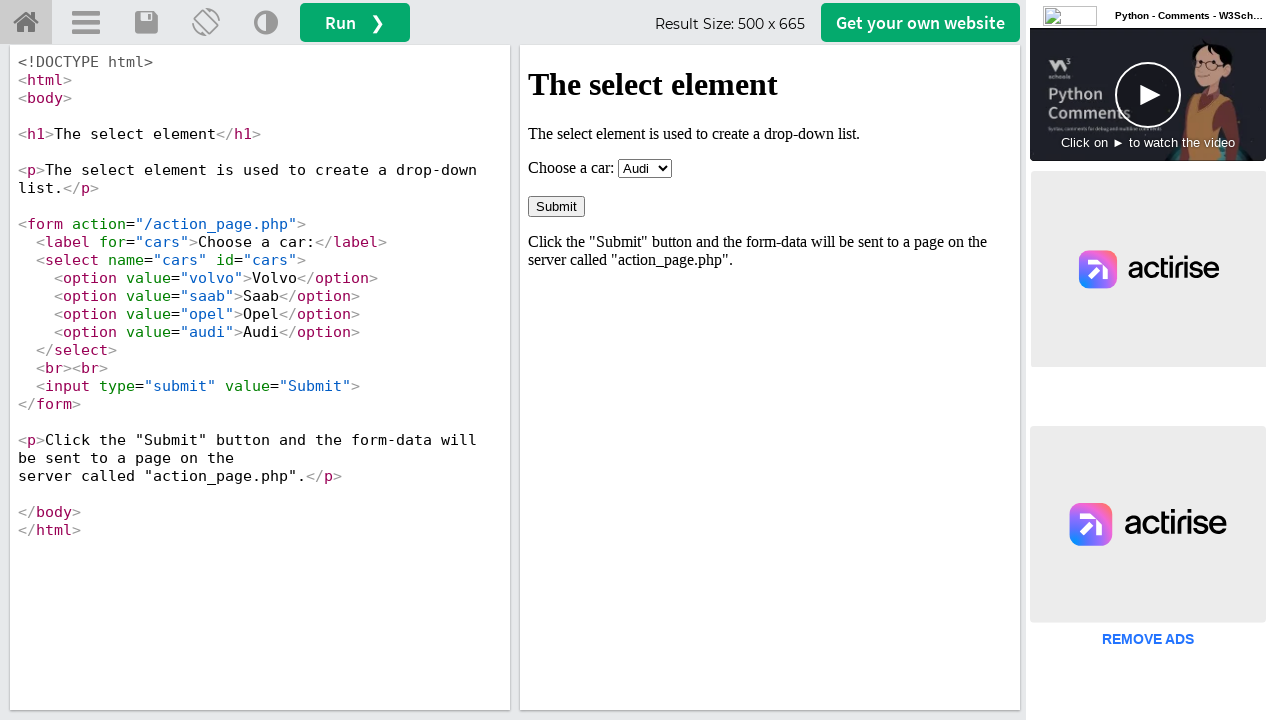

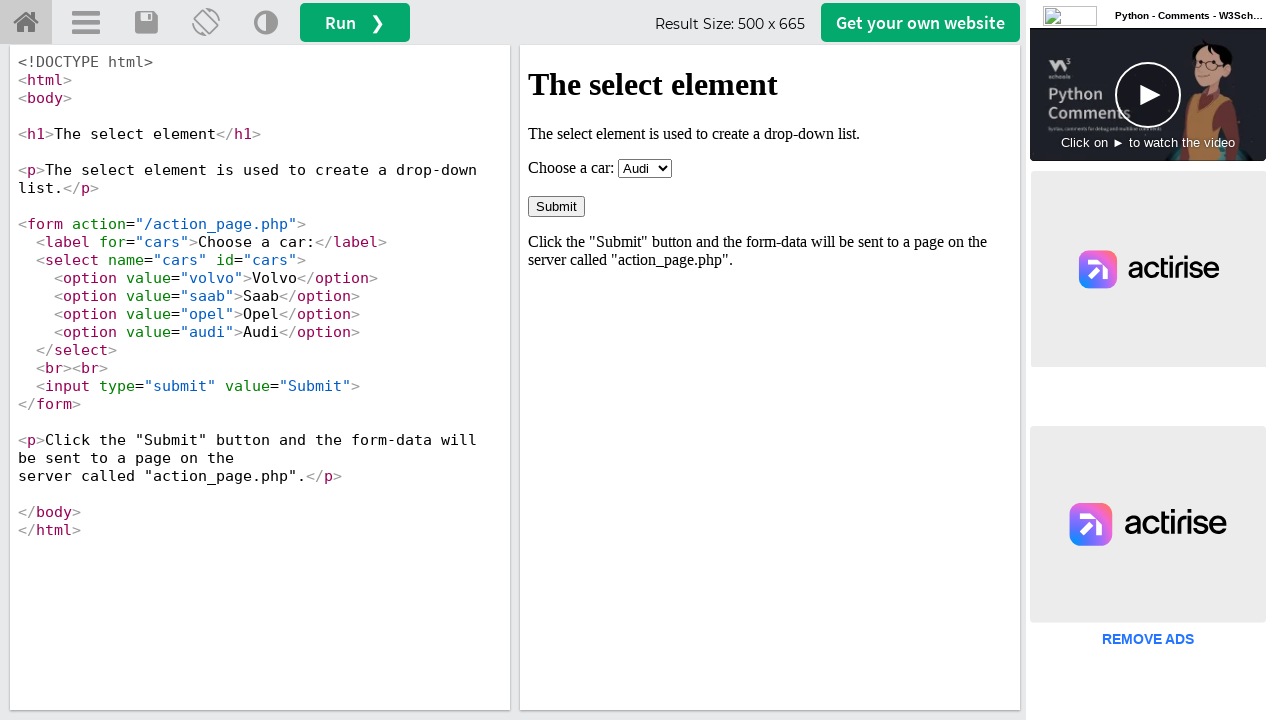